Tests double-click functionality by filling an input field and double-clicking a button to trigger an action

Starting URL: https://testautomationpractice.blogspot.com/

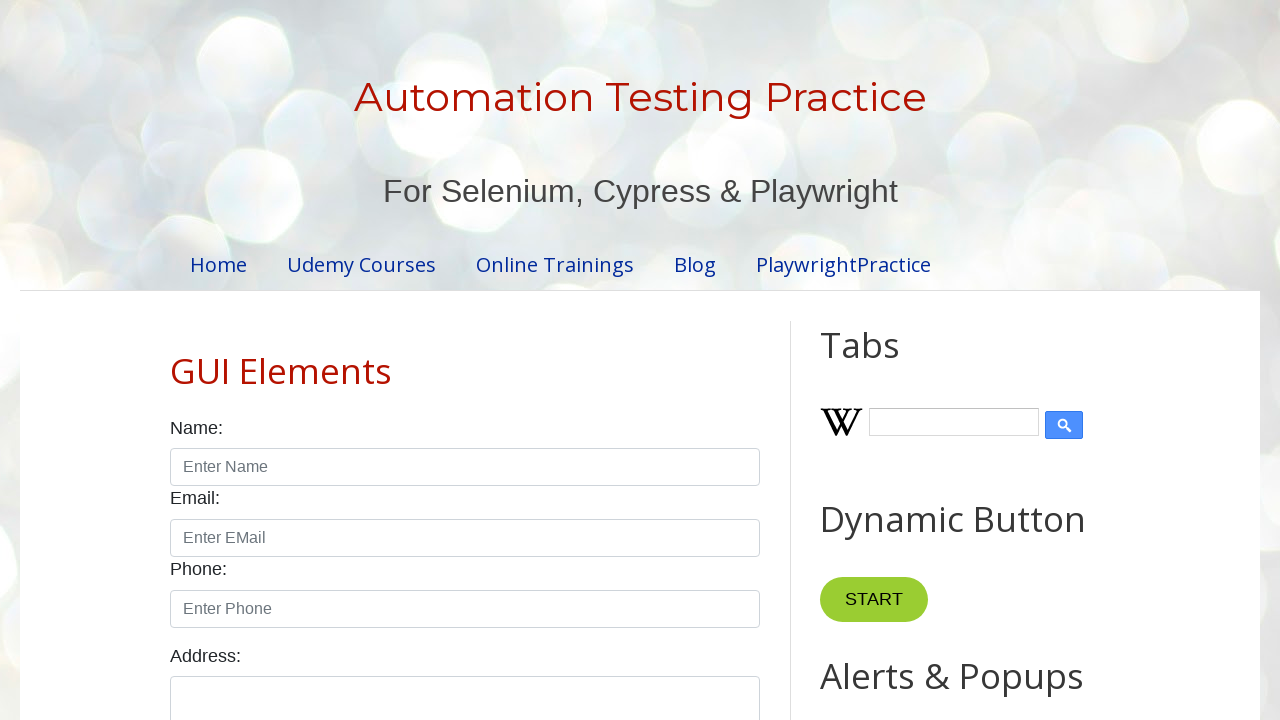

Filled input field with 'playwright' on xpath=//input[@id="field1"]
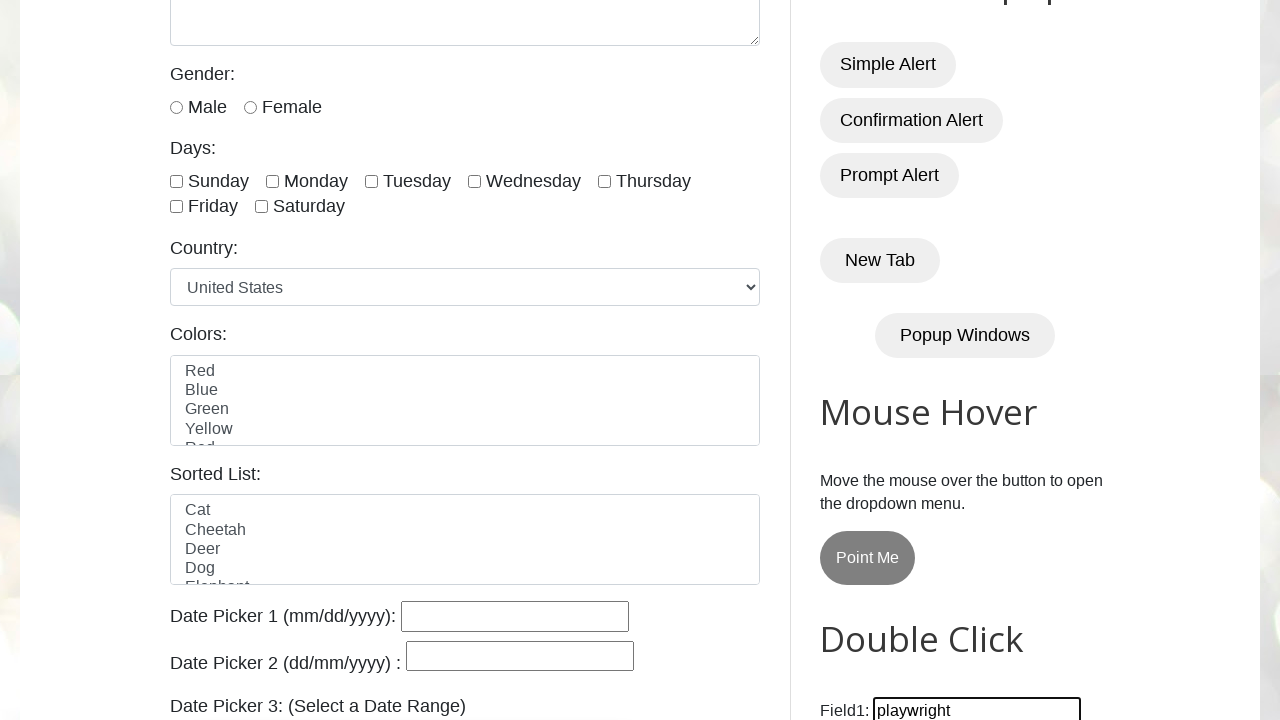

Double-clicked button to trigger myFunction1() at (885, 360) on xpath=//button[@ondblclick="myFunction1()"]
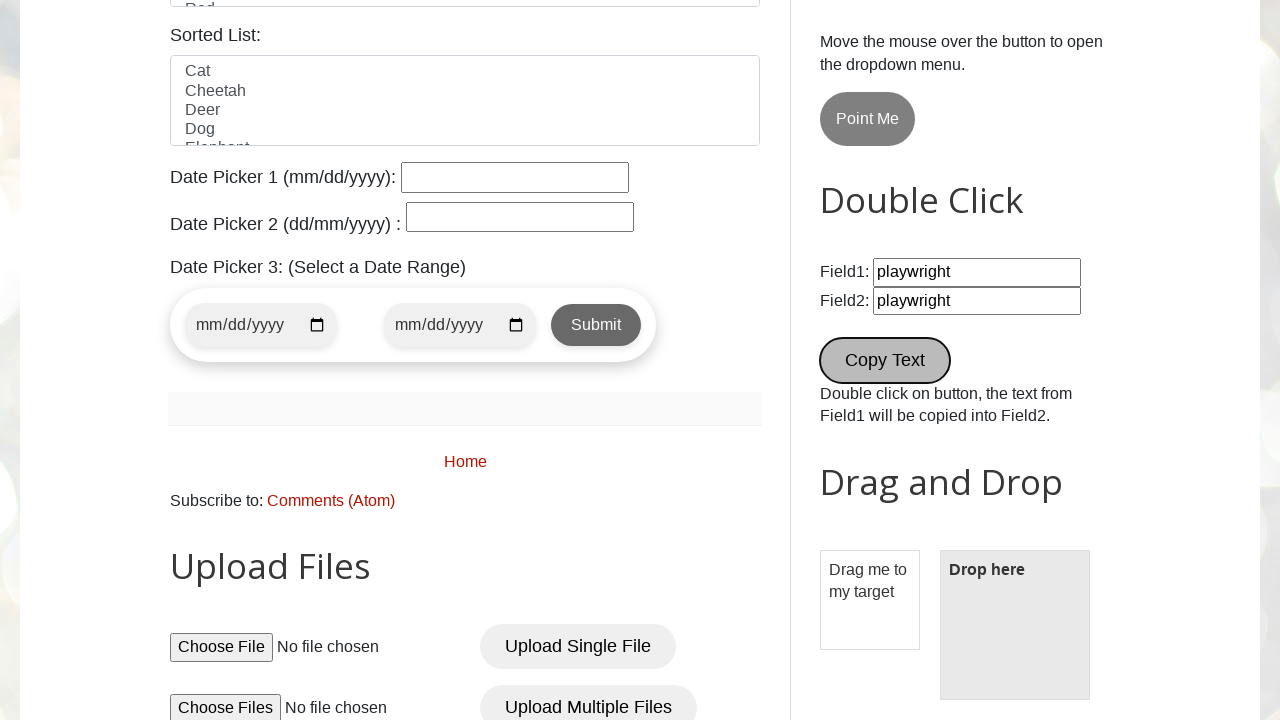

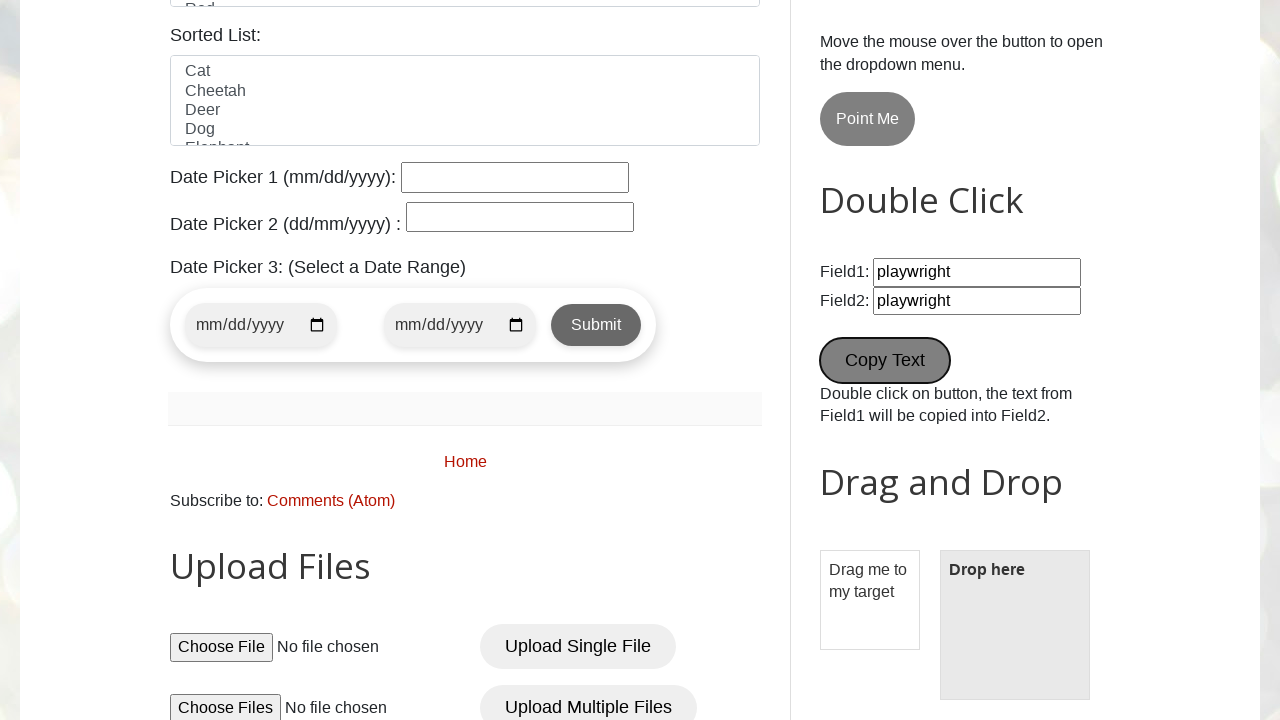